Fills out a practice form with personal details including first name, last name, gender selection, years of experience, profession, tool preference, and continent selection, then submits the form.

Starting URL: https://awesomeqa.com/practice.html

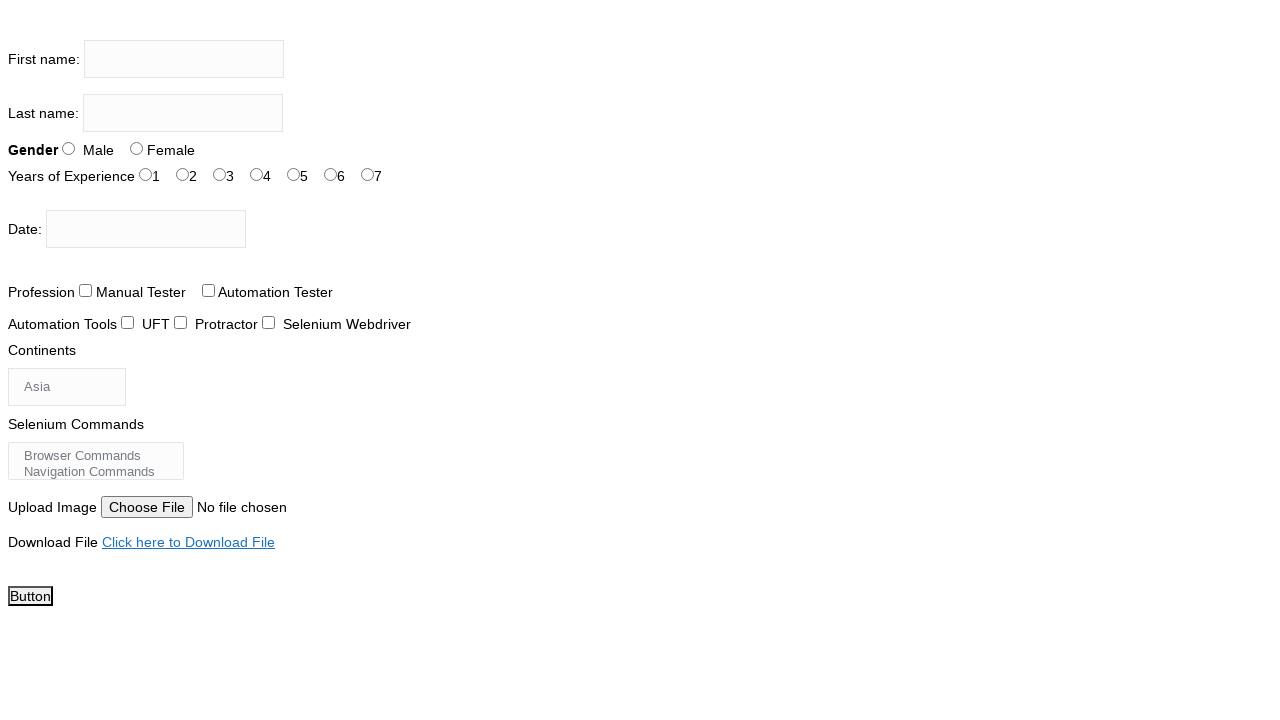

Filled first name field with 'mayank' on input[name='firstname']
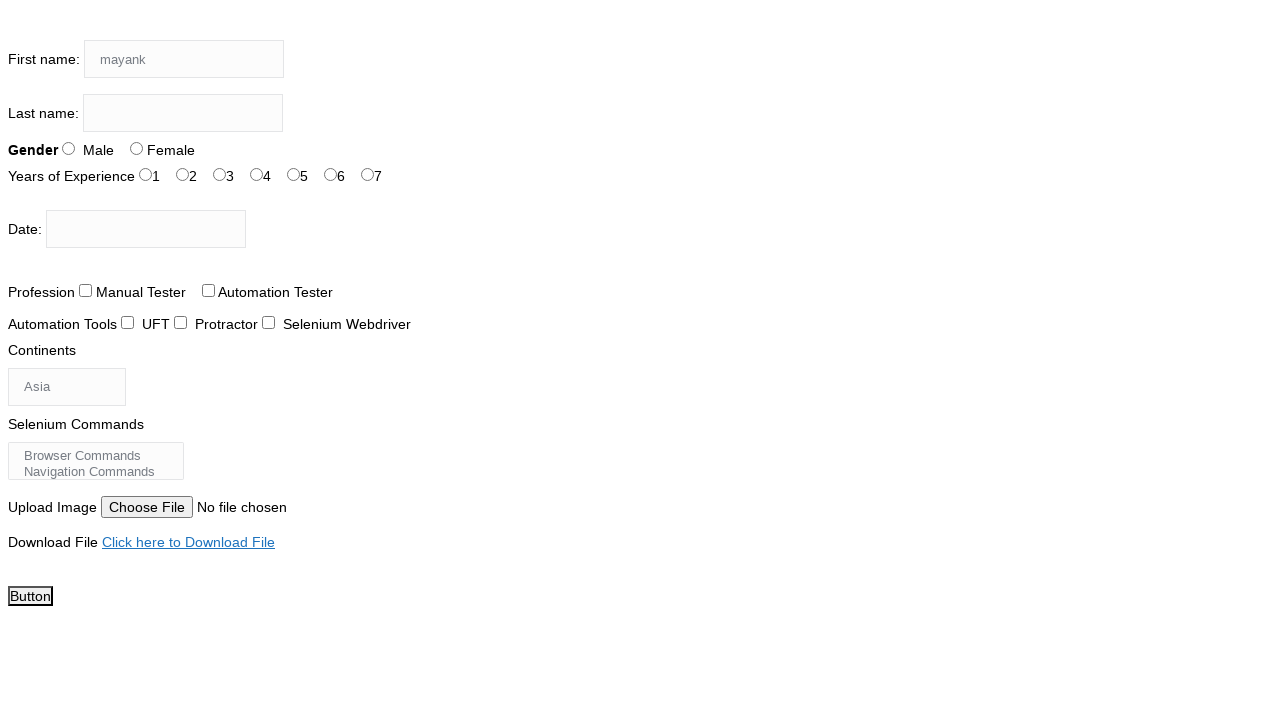

Filled last name field with 'paliwal' on input[name='lastname']
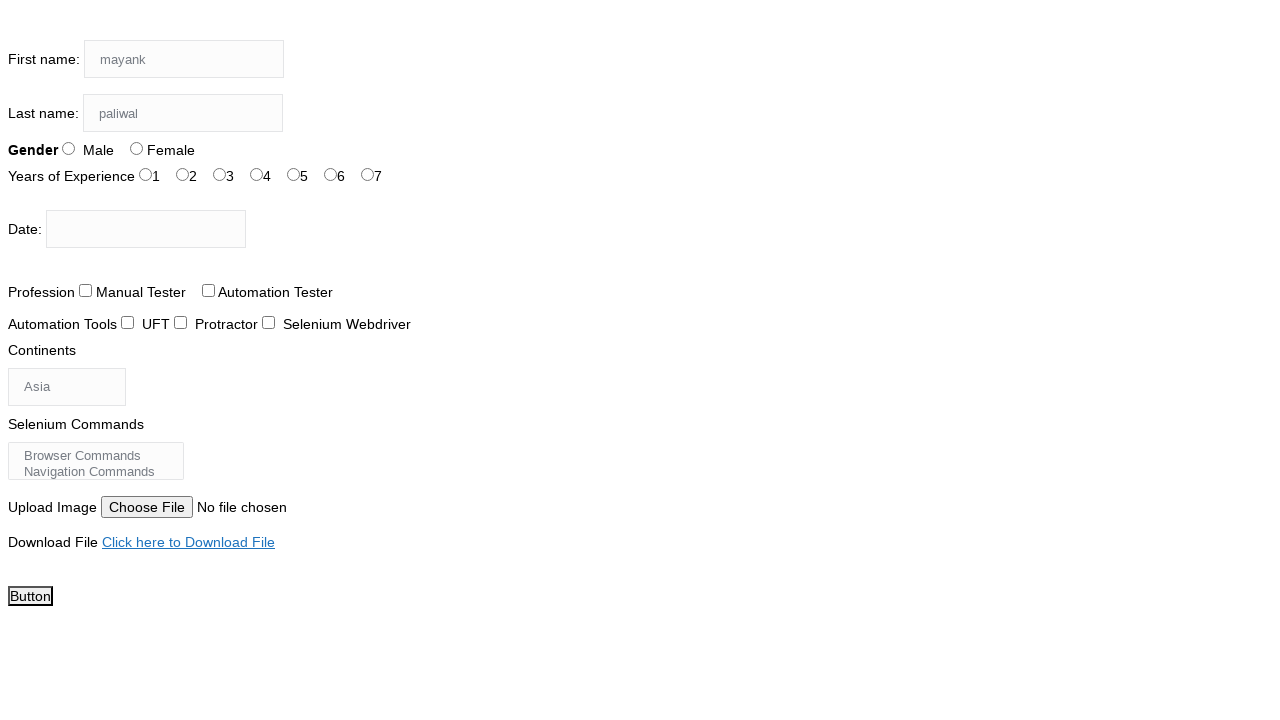

Selected Male gender option at (68, 148) on input#sex-0
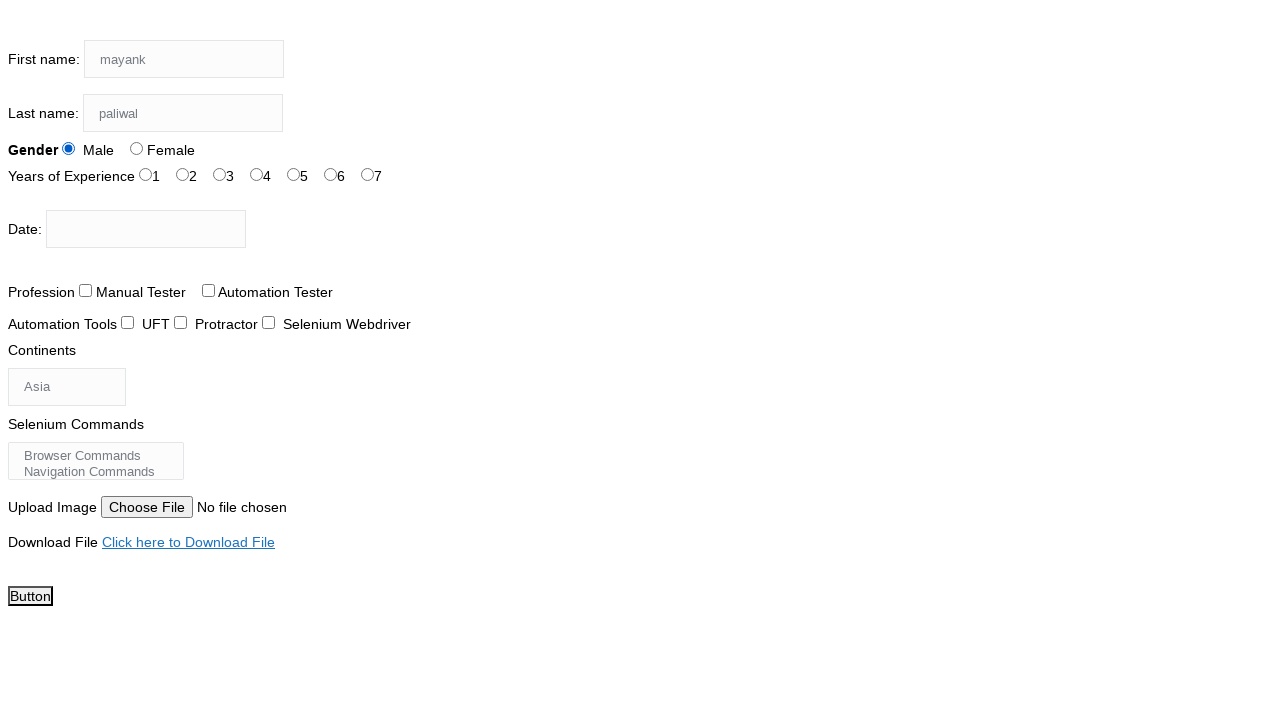

Selected years of experience at (182, 174) on input#exp-1
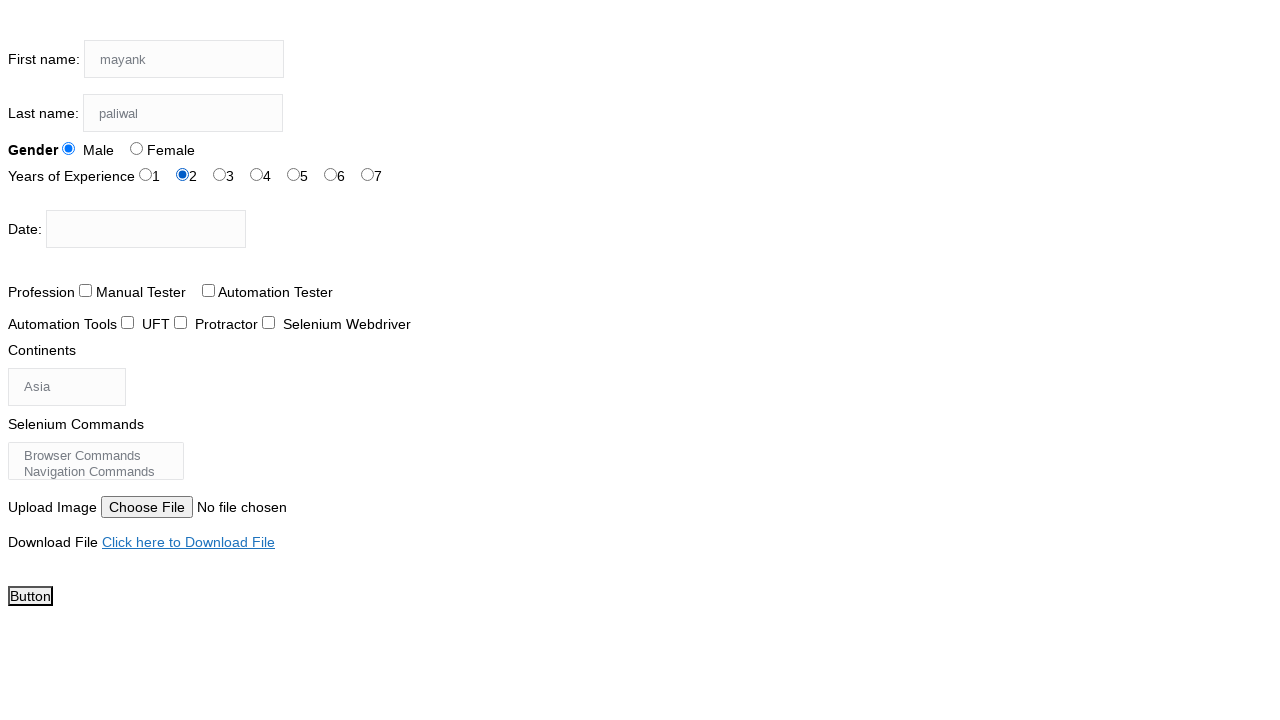

Selected profession at (208, 290) on input#profession-1
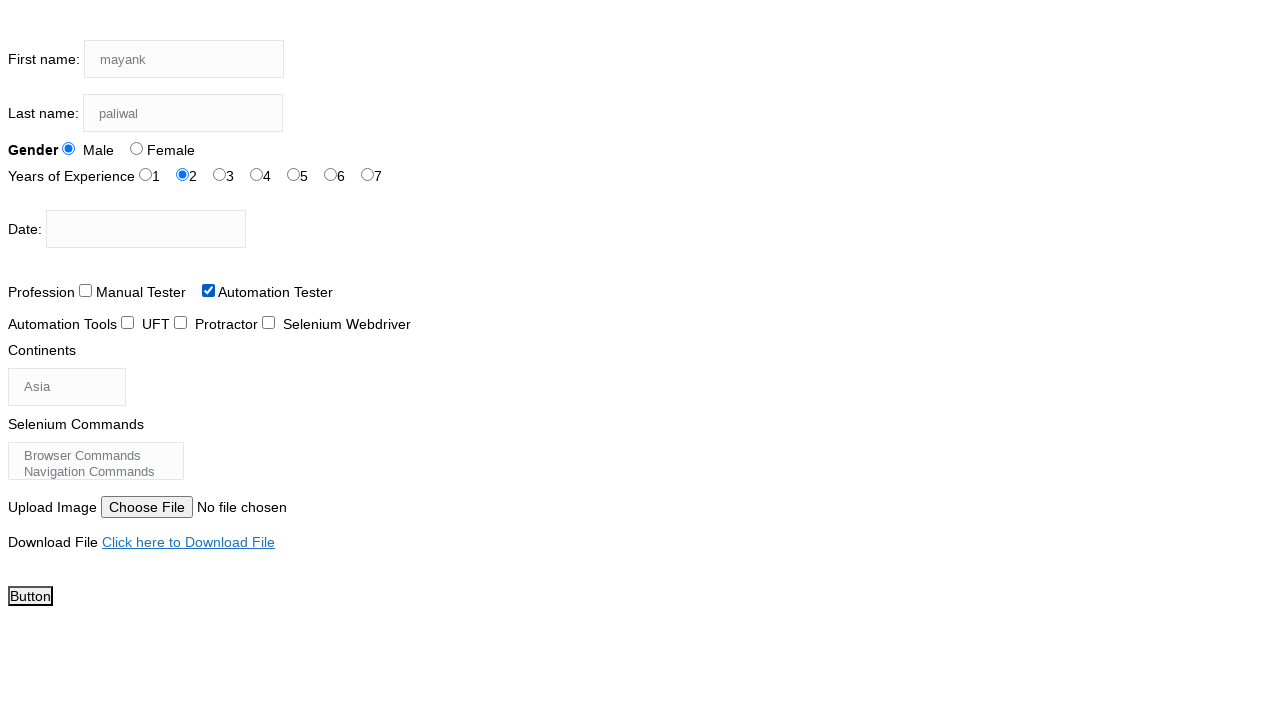

Selected tool preference at (268, 322) on input#tool-2
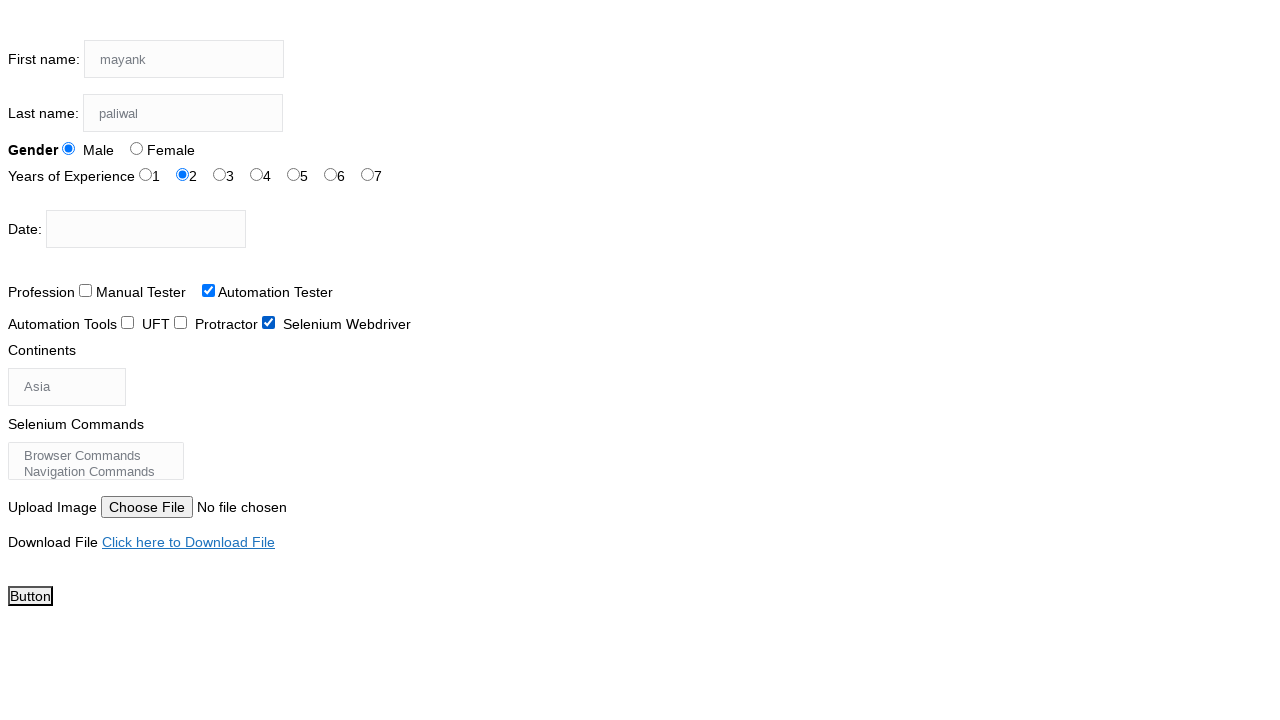

Selected Europe from continent dropdown on #continents
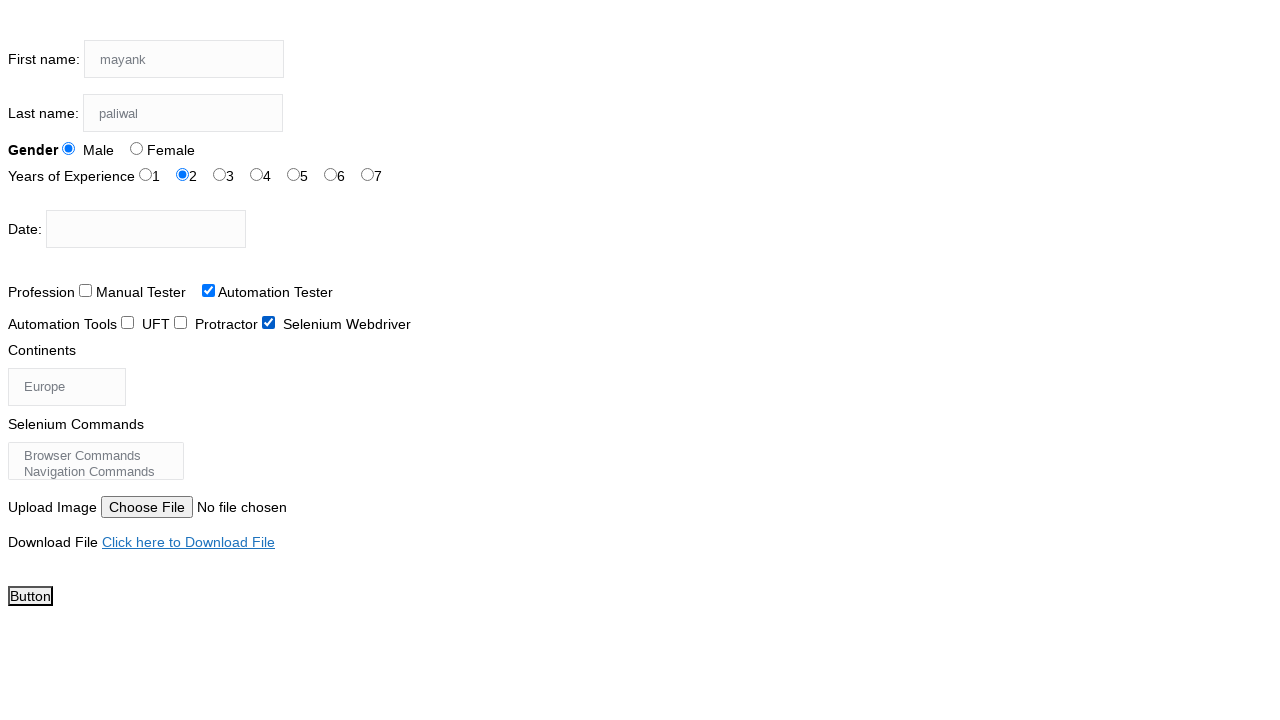

Clicked submit button to submit the form at (30, 596) on button#submit
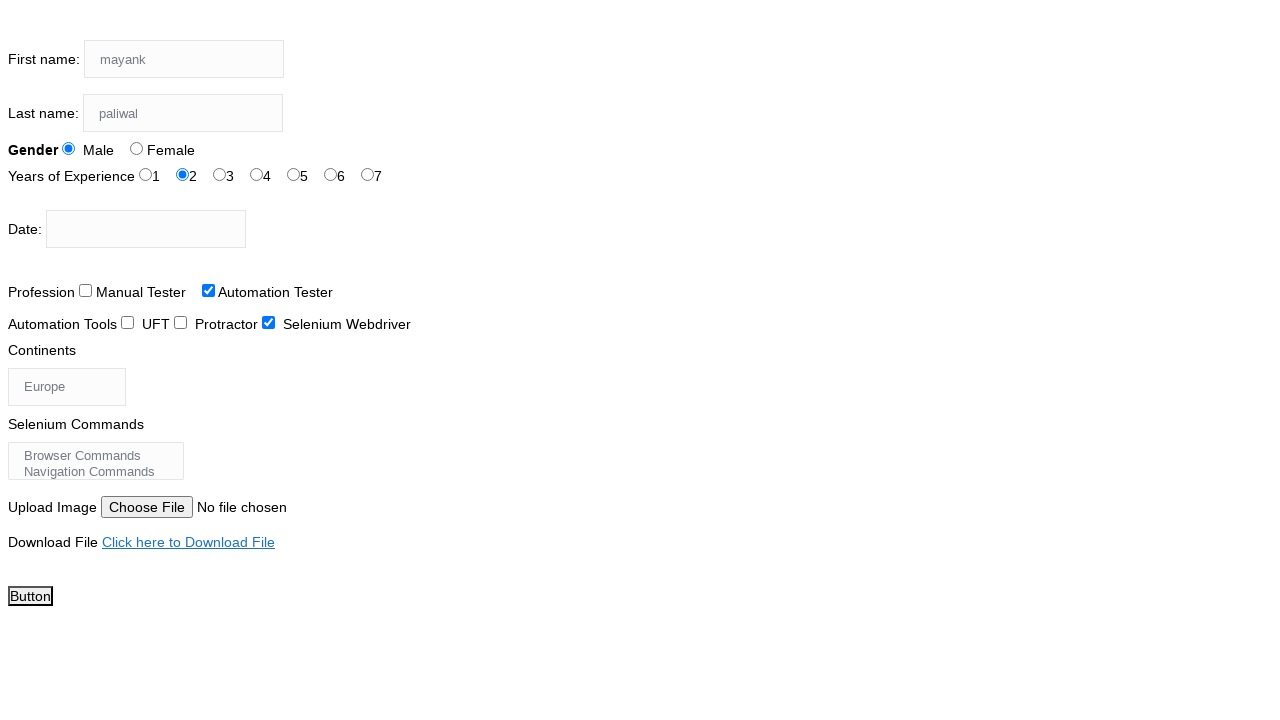

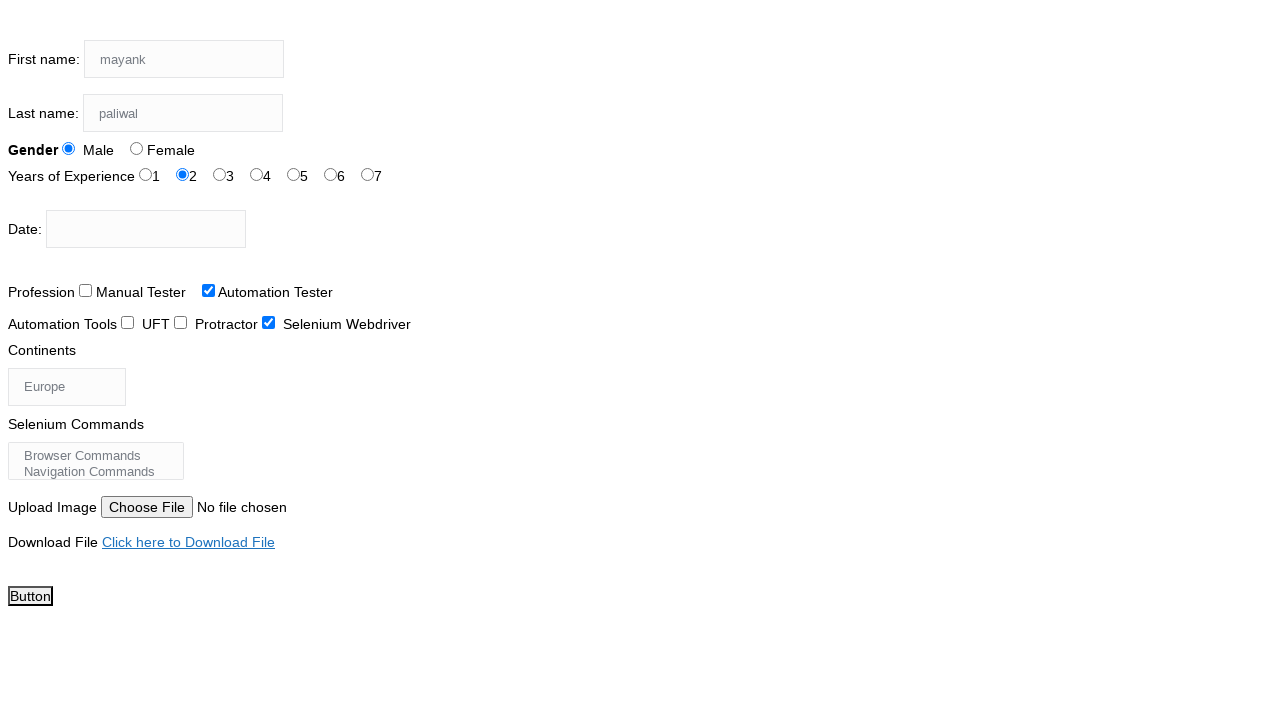